Navigates to the FIFA website homepage and verifies the page loads successfully

Starting URL: http://fifa.com

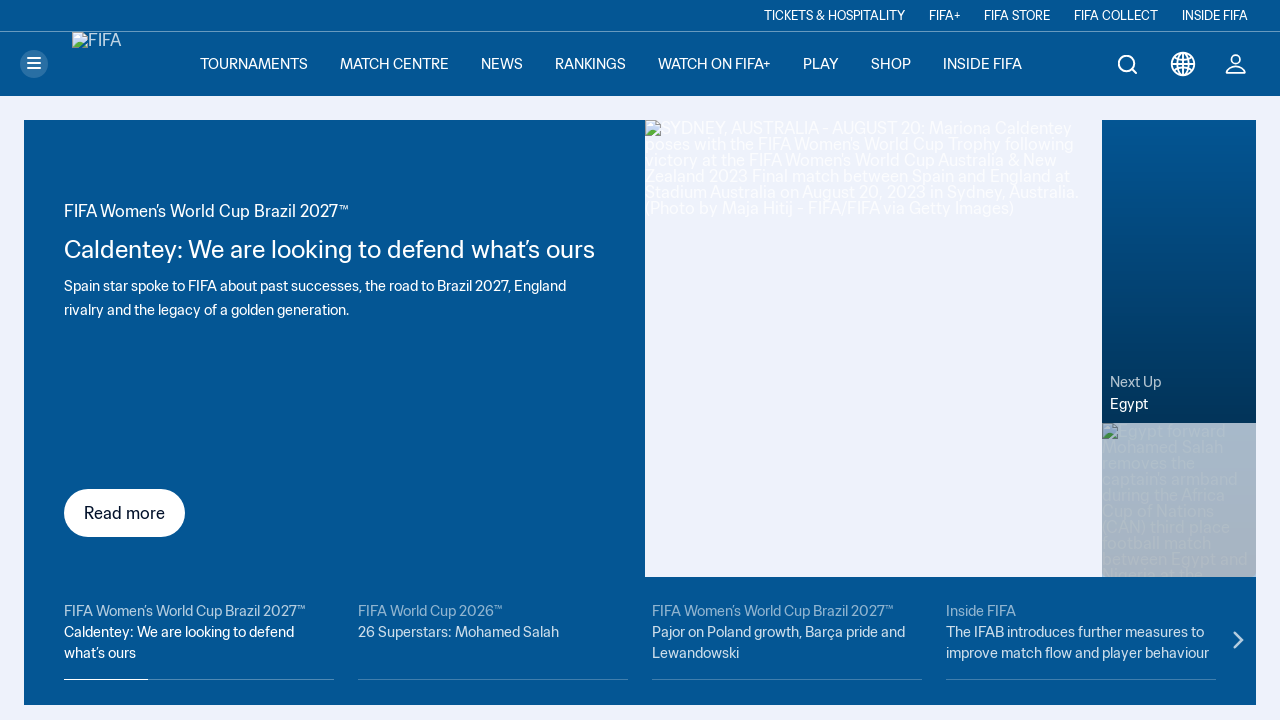

Waited for FIFA homepage to load (domcontentloaded state)
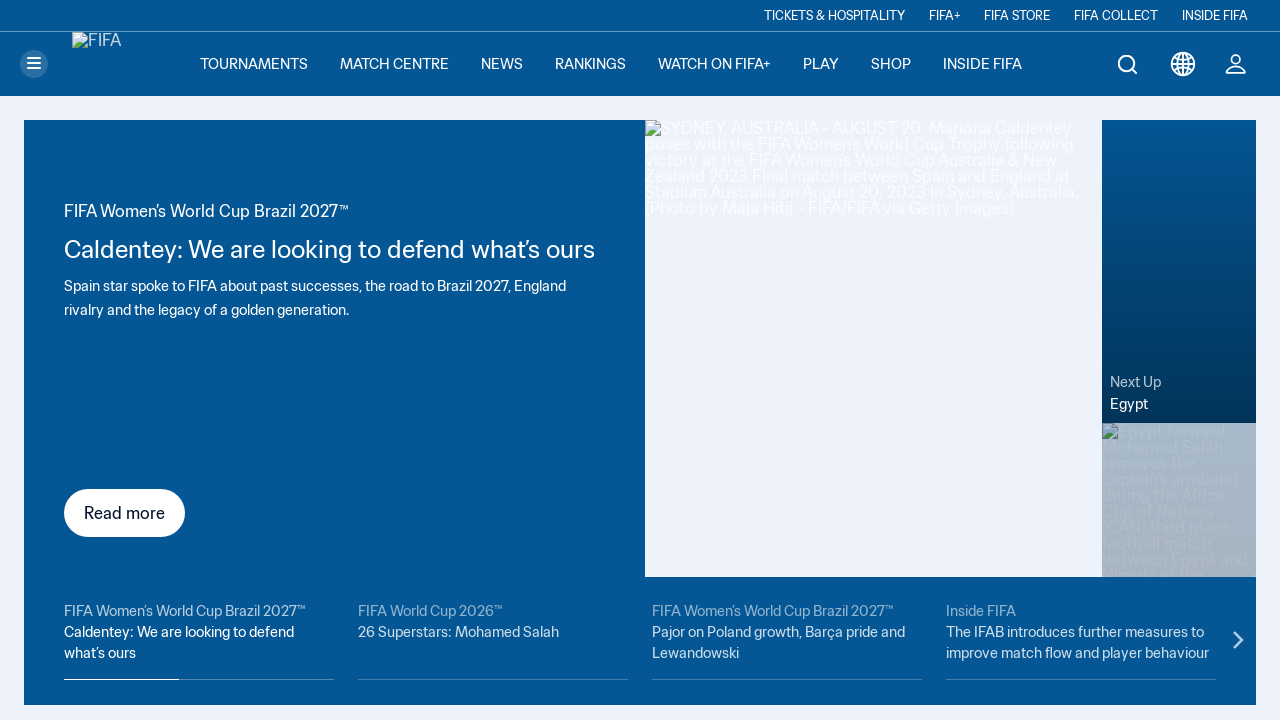

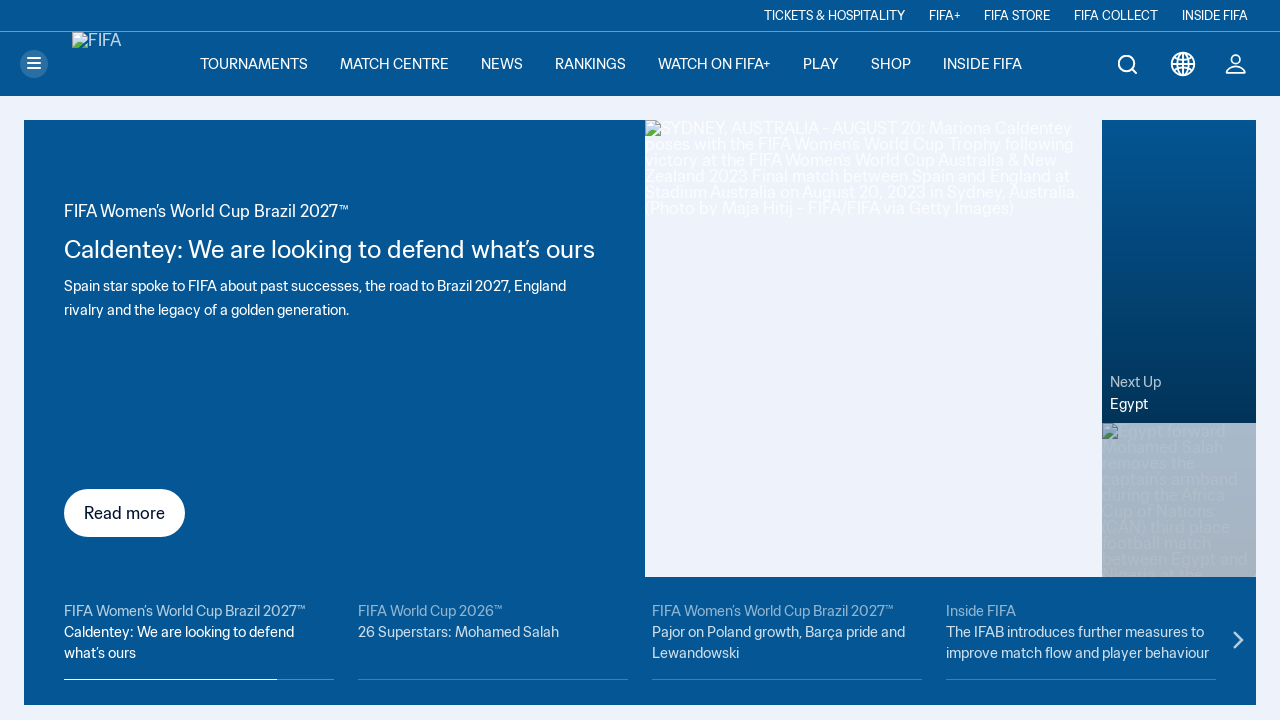